Tests editing a todo item by double-clicking, changing text, and pressing Enter

Starting URL: https://demo.playwright.dev/todomvc

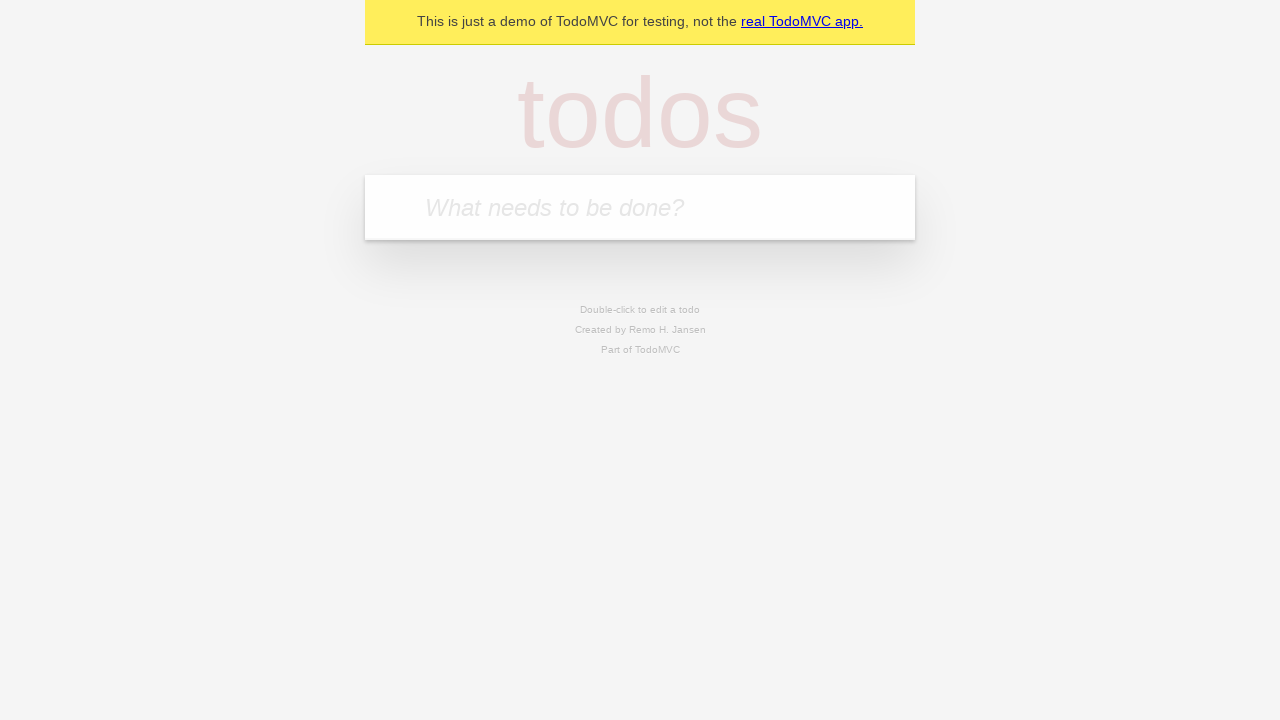

Filled new todo input with 'buy some cheese' on internal:attr=[placeholder="What needs to be done?"i]
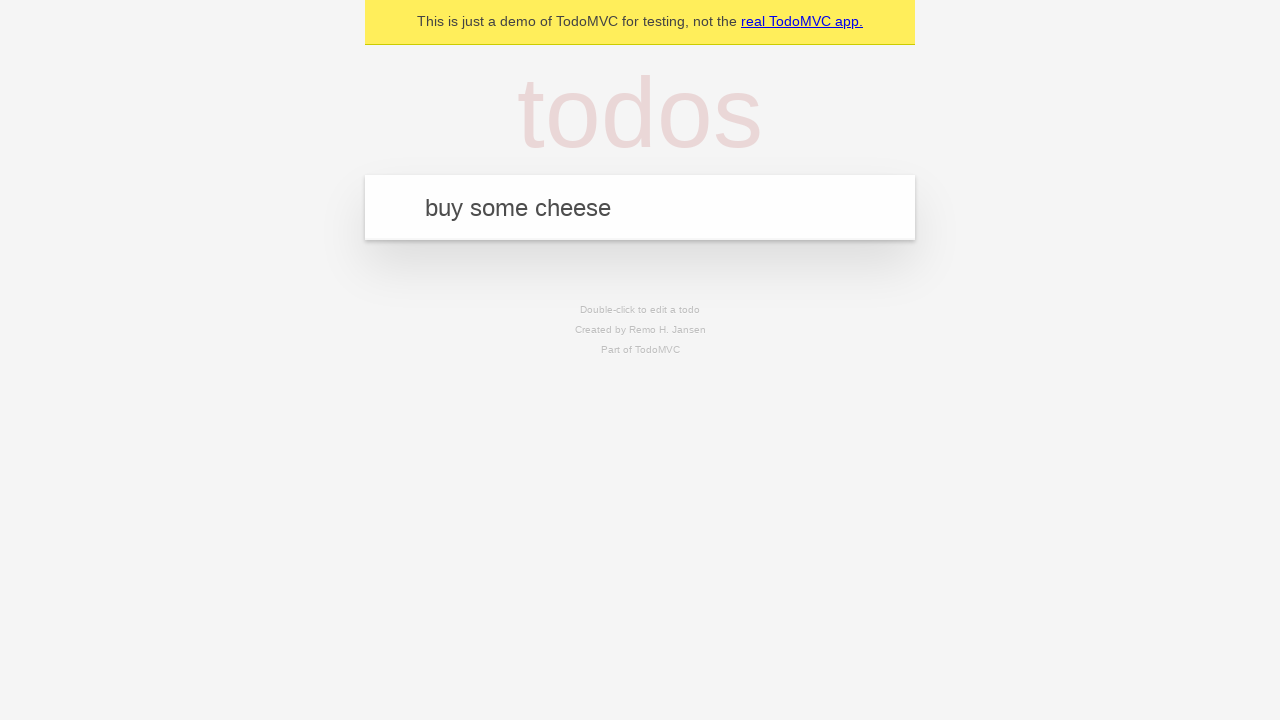

Pressed Enter to create todo 'buy some cheese' on internal:attr=[placeholder="What needs to be done?"i]
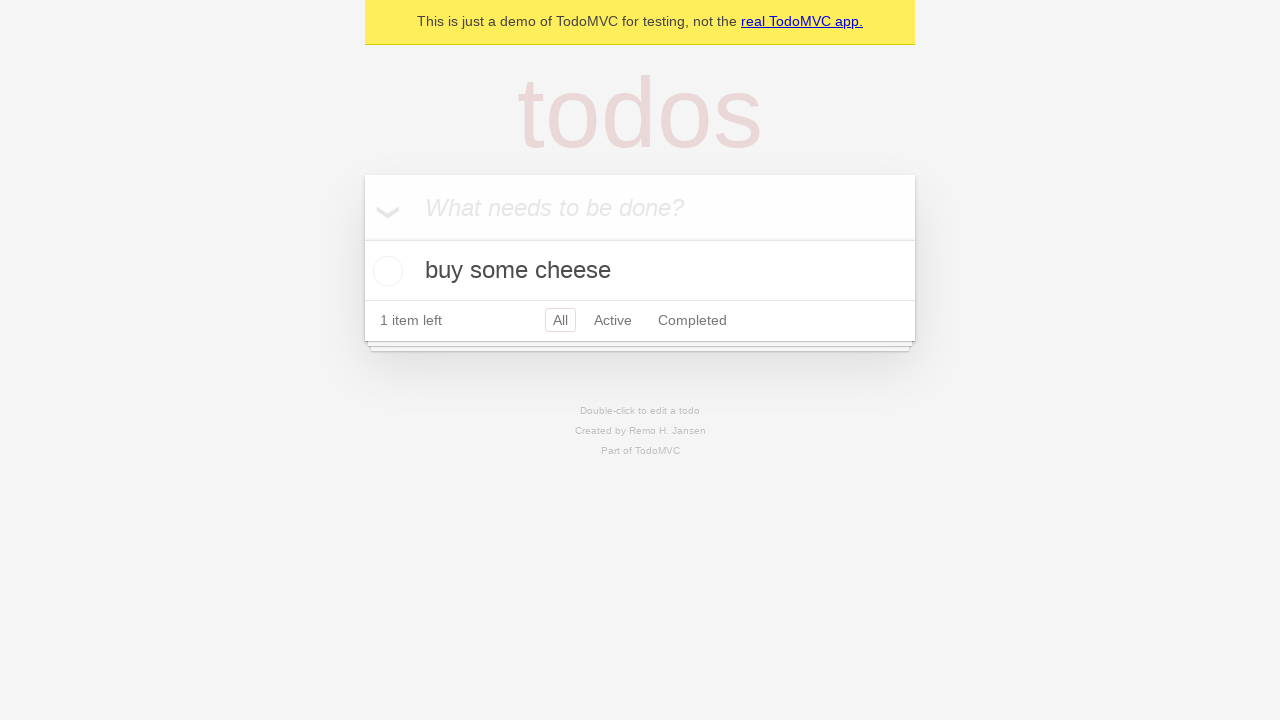

Filled new todo input with 'feed the cat' on internal:attr=[placeholder="What needs to be done?"i]
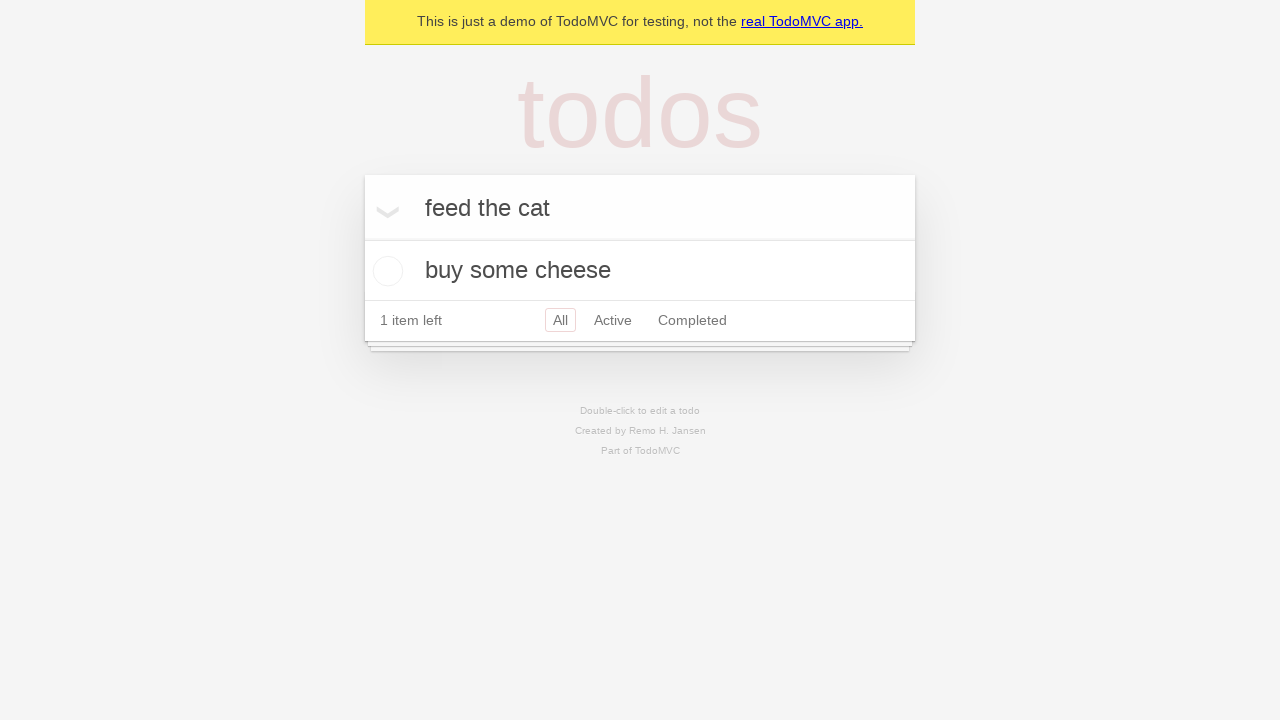

Pressed Enter to create todo 'feed the cat' on internal:attr=[placeholder="What needs to be done?"i]
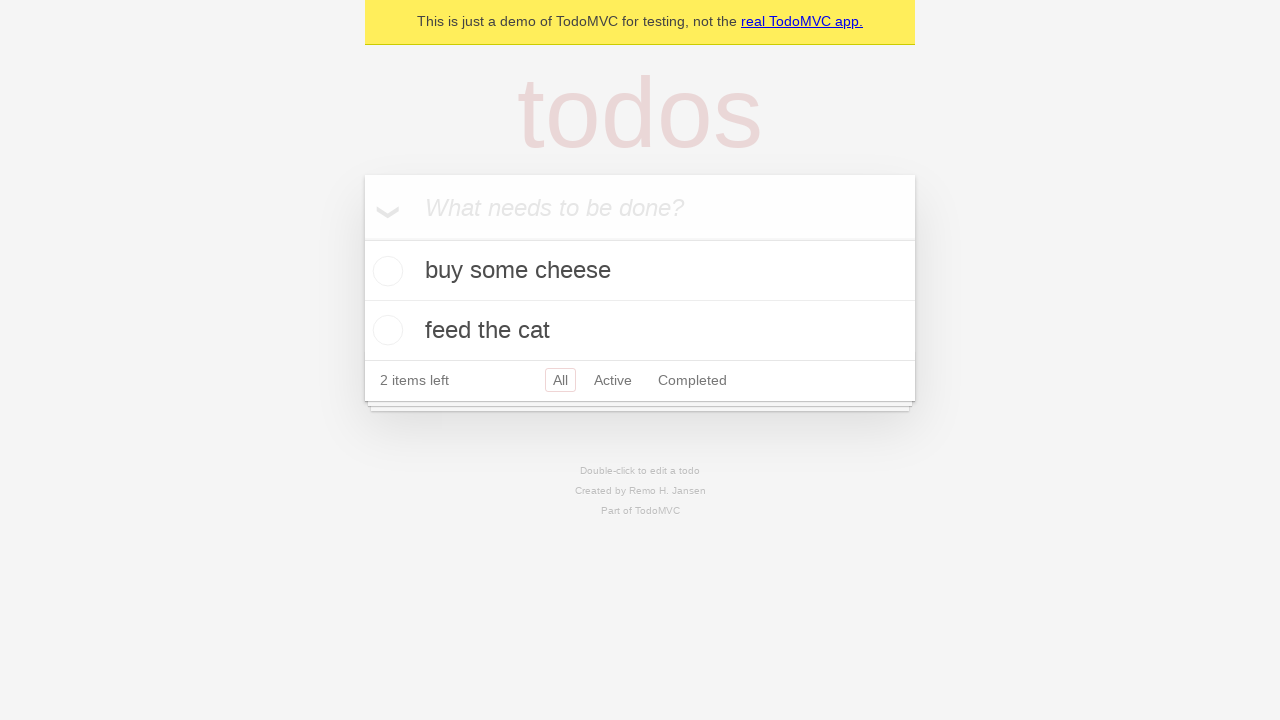

Filled new todo input with 'book a doctors appointment' on internal:attr=[placeholder="What needs to be done?"i]
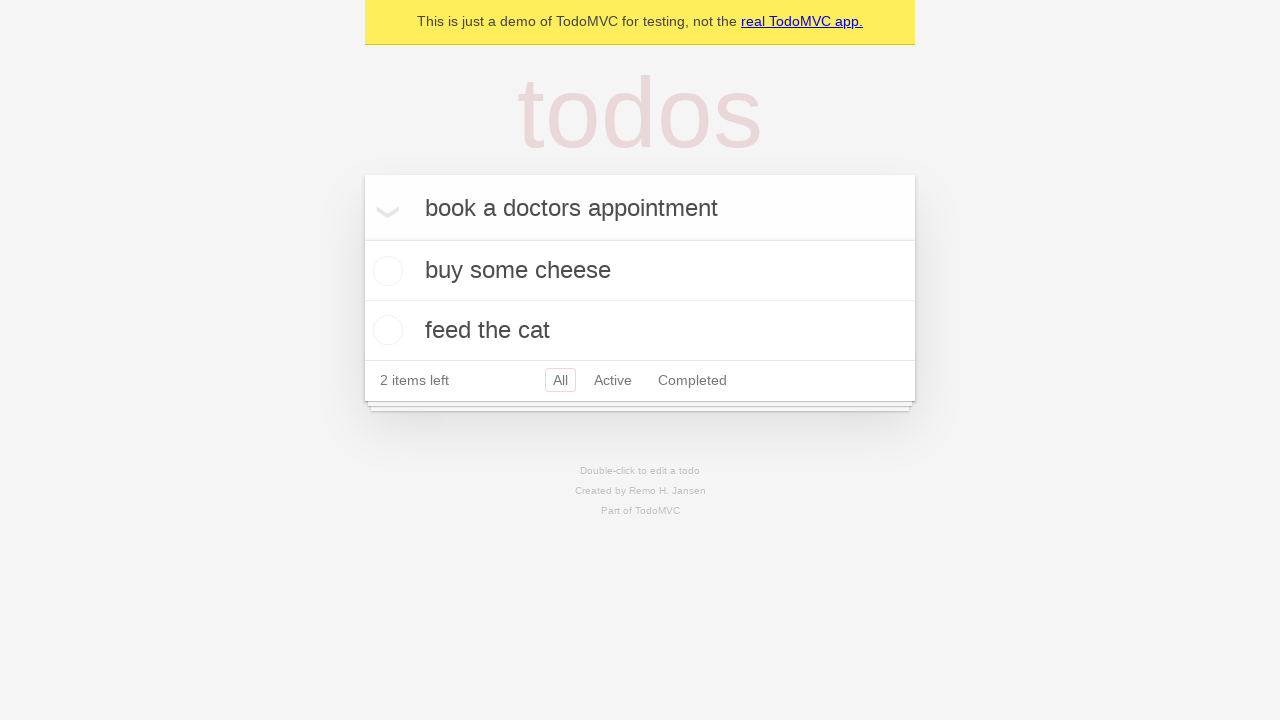

Pressed Enter to create todo 'book a doctors appointment' on internal:attr=[placeholder="What needs to be done?"i]
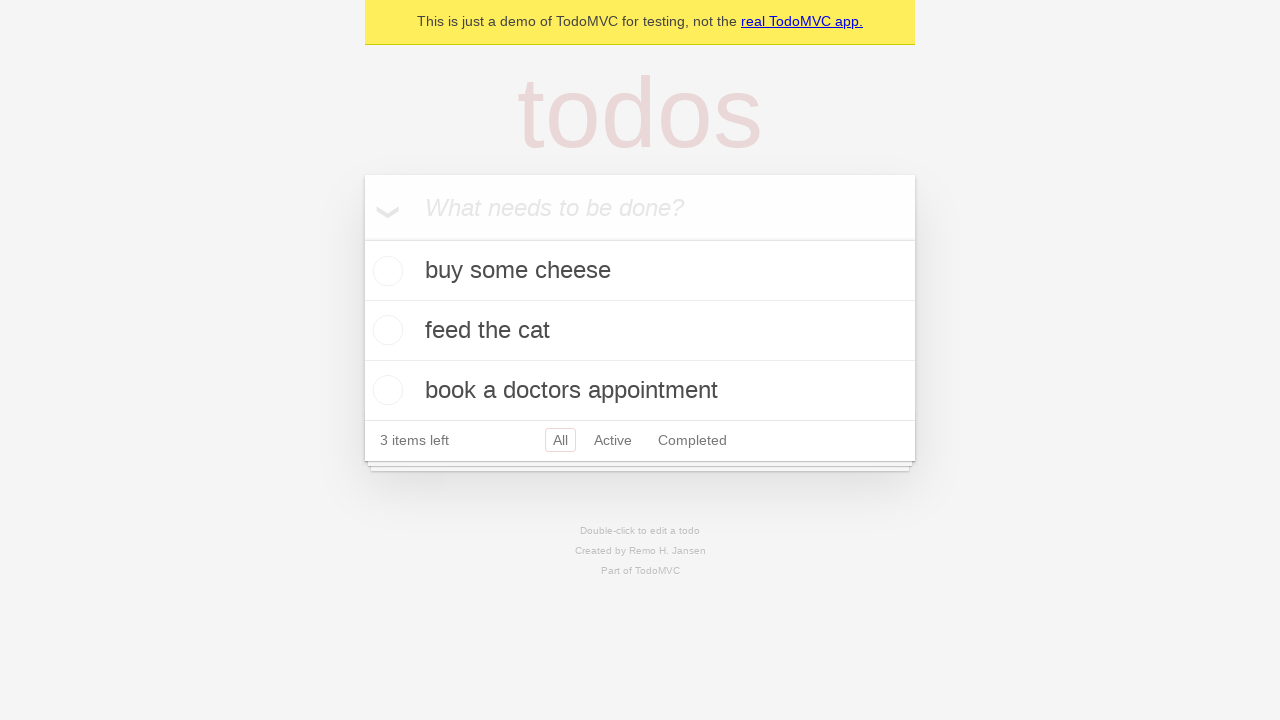

Located all todo items
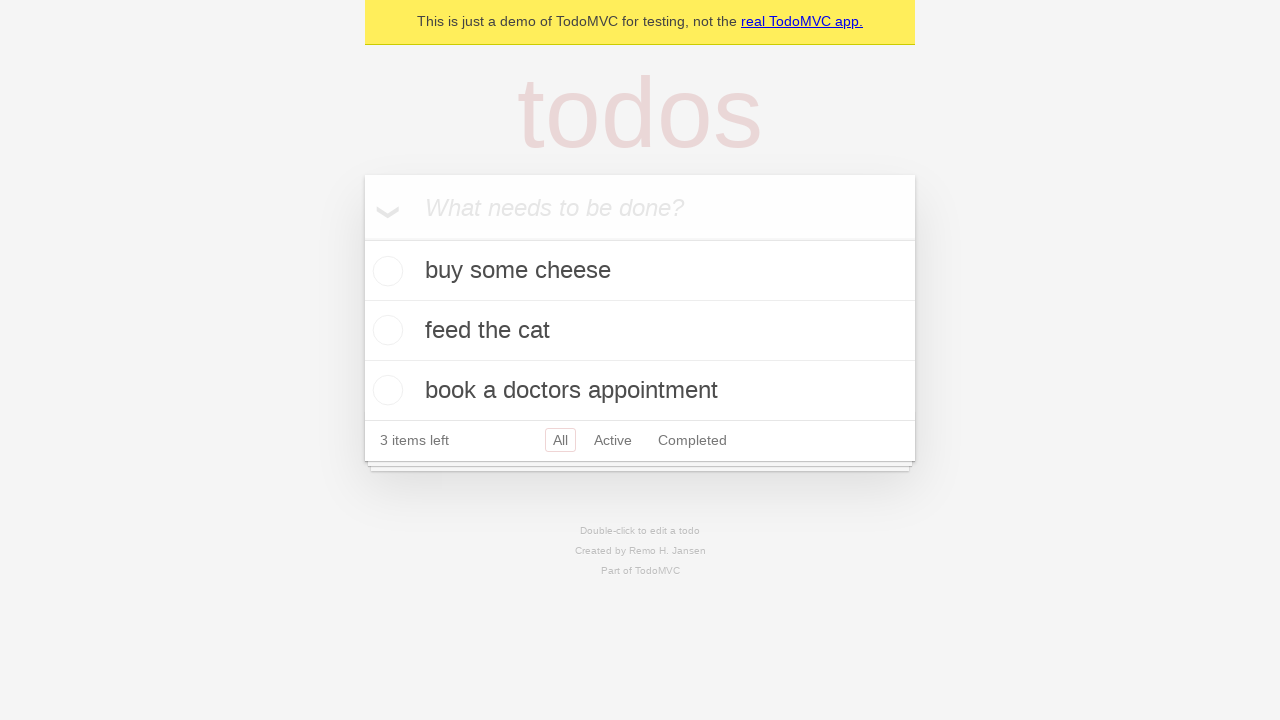

Selected second todo item
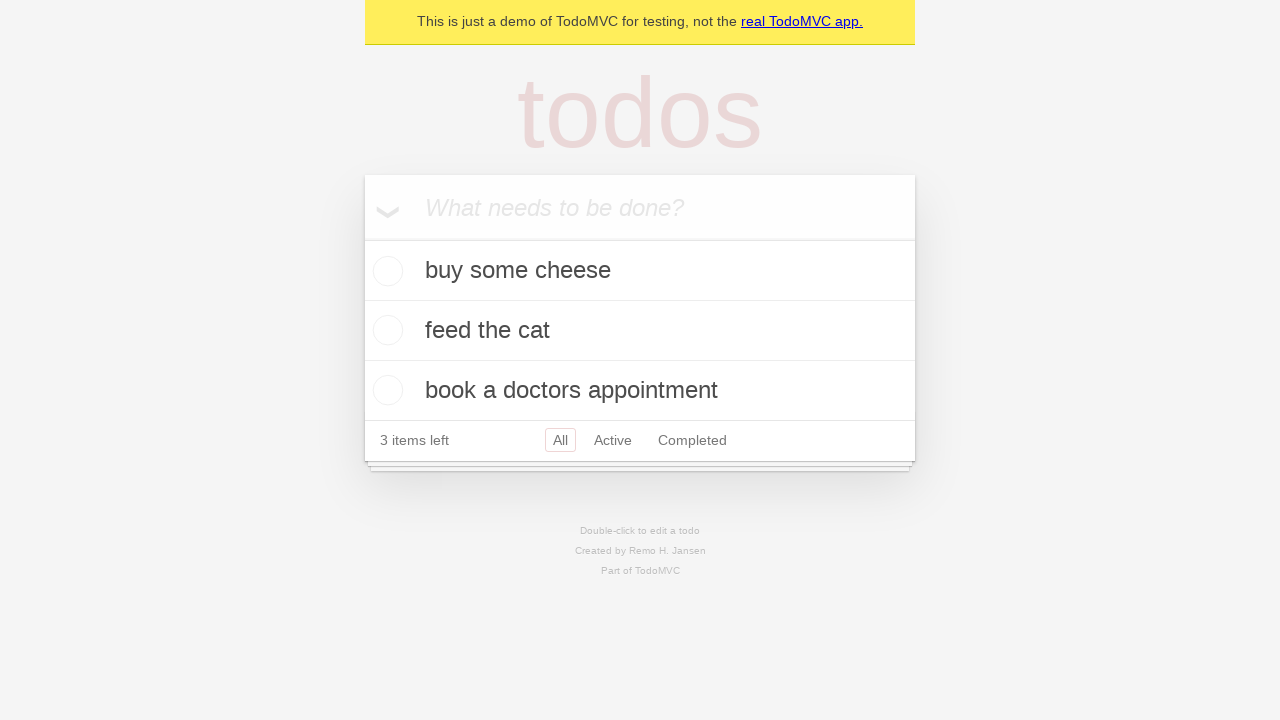

Double-clicked second todo to enter edit mode at (640, 331) on internal:testid=[data-testid="todo-item"s] >> nth=1
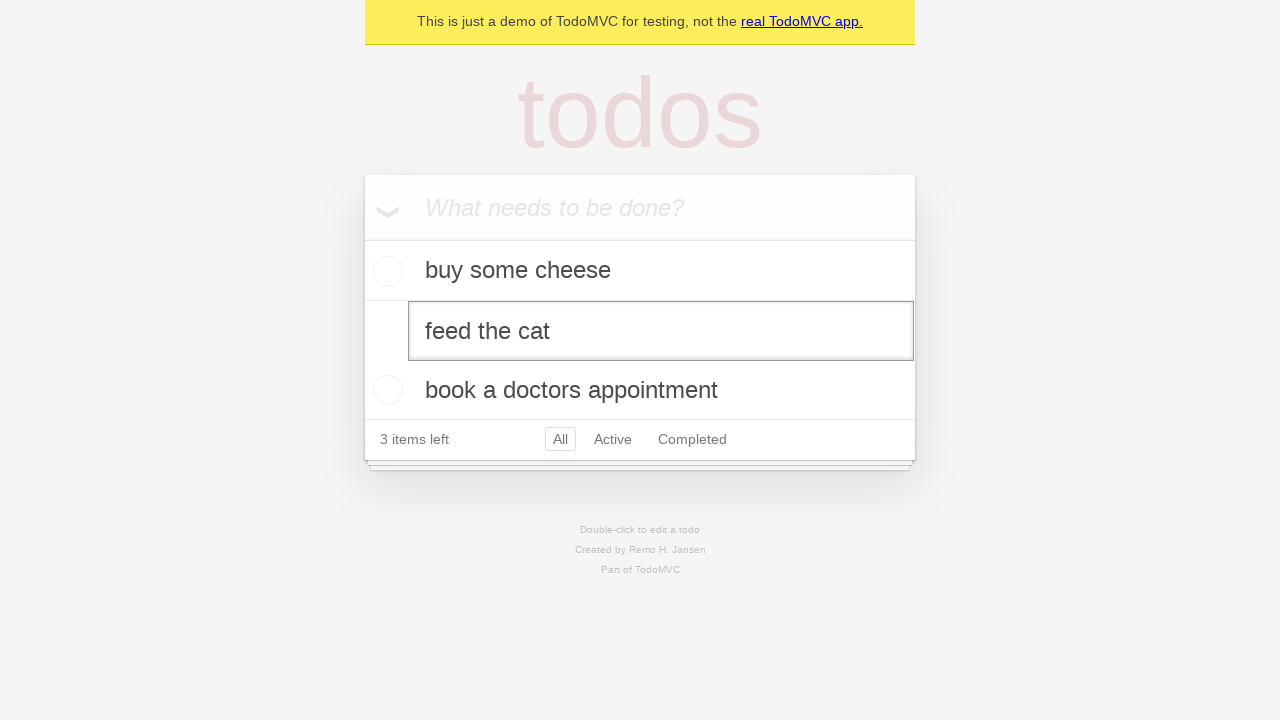

Filled edit textbox with 'buy some sausages' on internal:testid=[data-testid="todo-item"s] >> nth=1 >> internal:role=textbox[nam
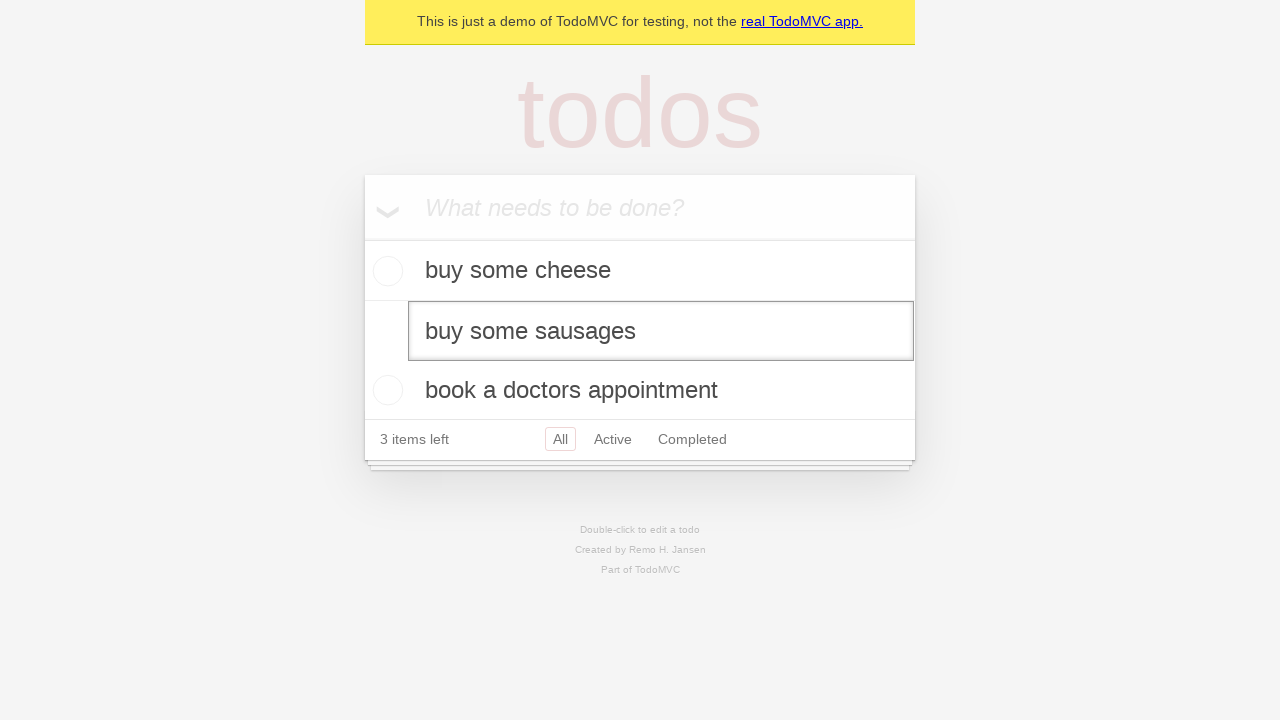

Pressed Enter to save edited todo text on internal:testid=[data-testid="todo-item"s] >> nth=1 >> internal:role=textbox[nam
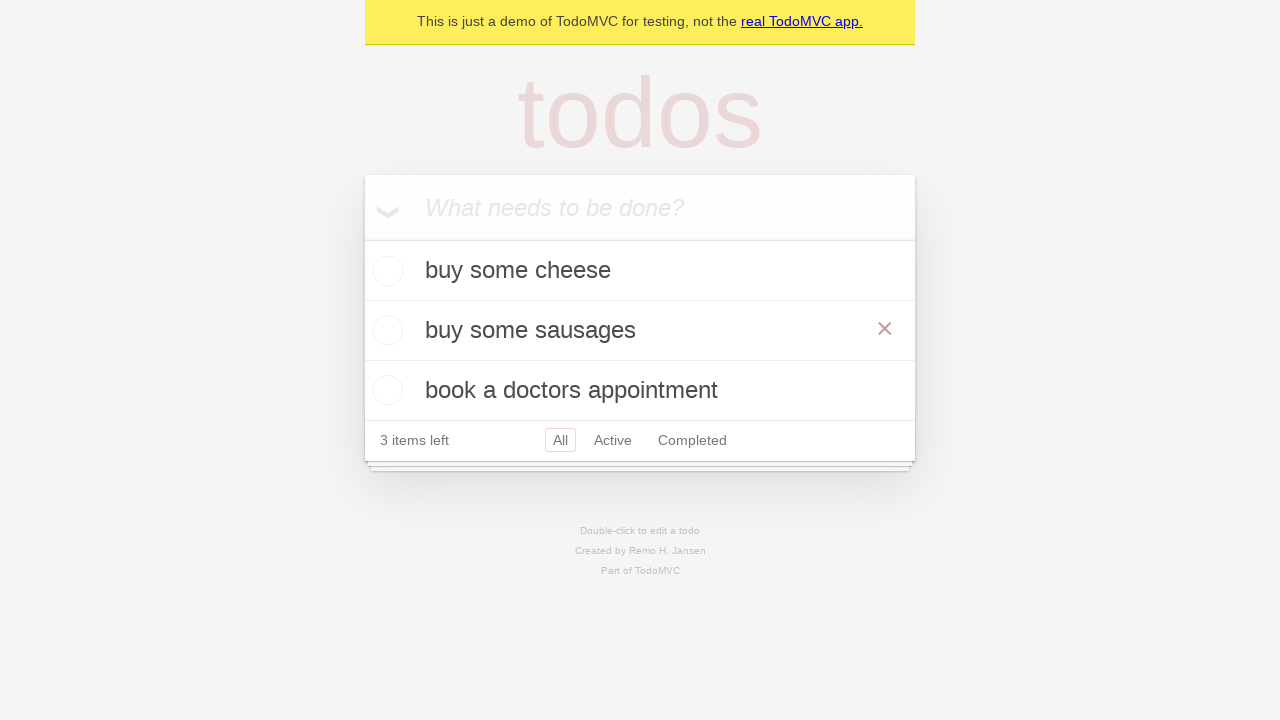

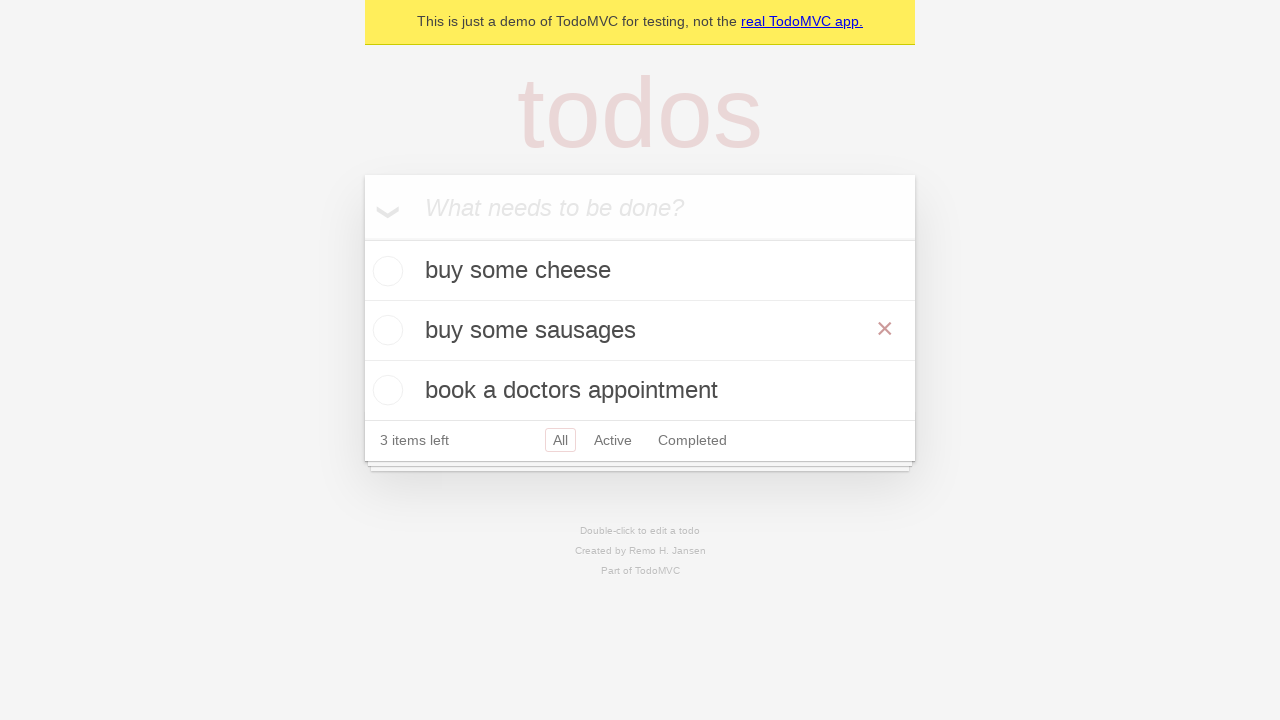